Tests date and time picker by clearing the input and entering a specific date and time

Starting URL: https://demoqa.com/date-picker

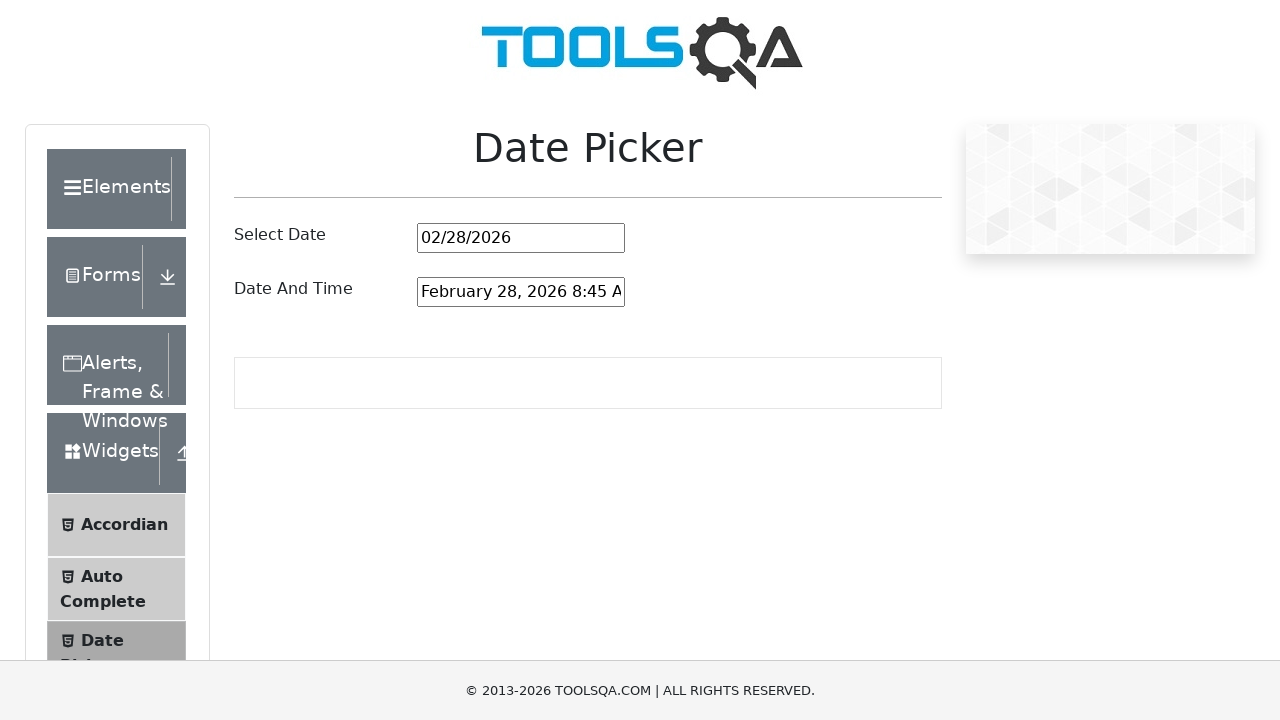

Cleared the date and time picker input field on #dateAndTimePickerInput
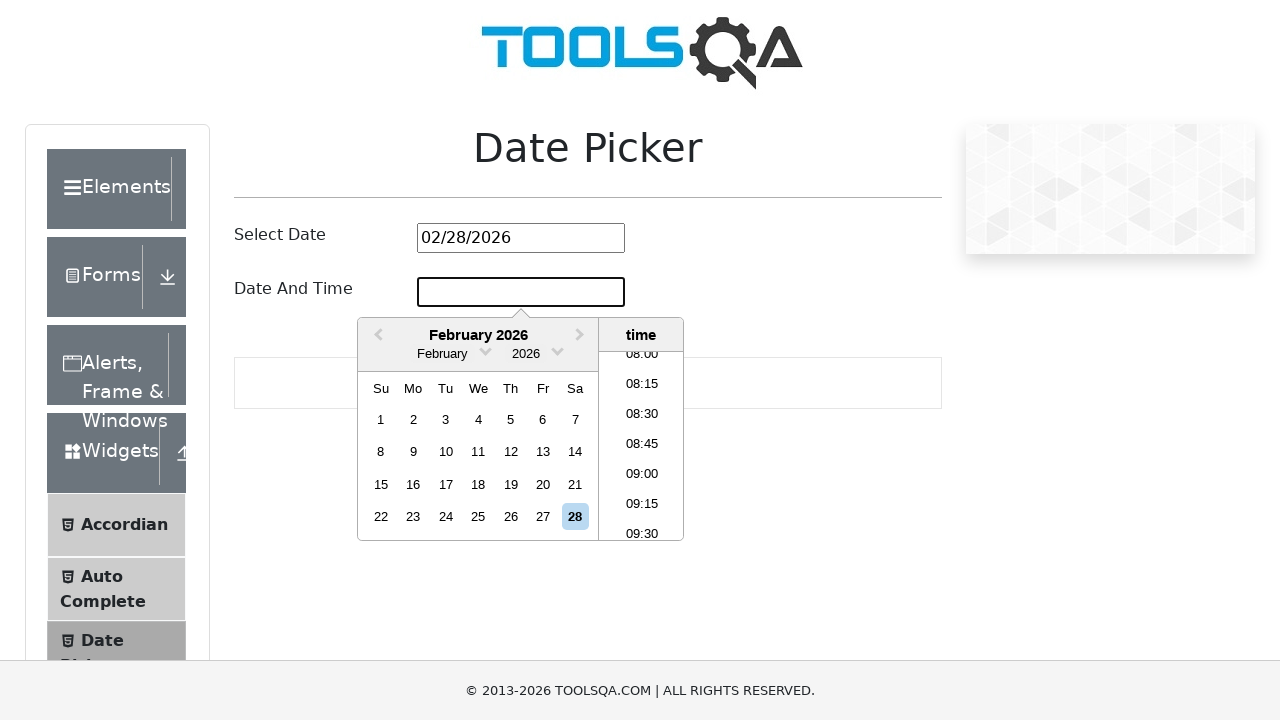

Filled date and time picker with 'March 4, 1997 01:27 PM' on #dateAndTimePickerInput
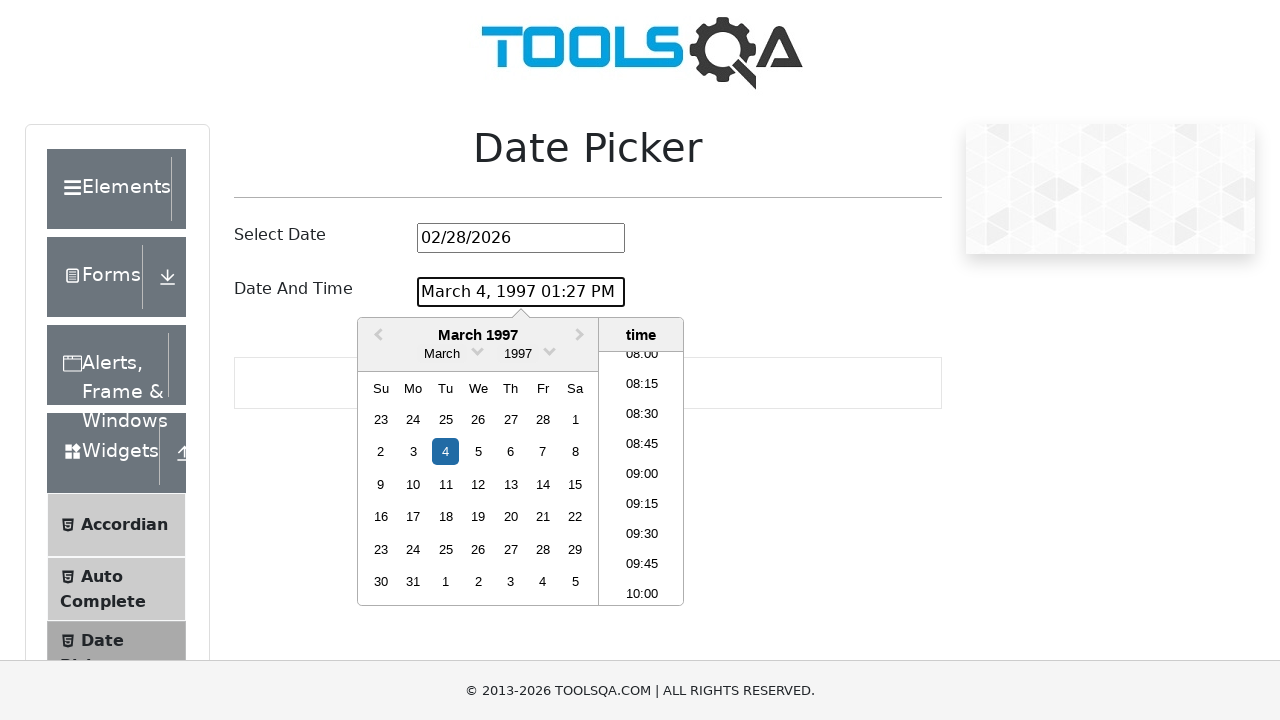

Pressed Enter to confirm the date and time entry on #dateAndTimePickerInput
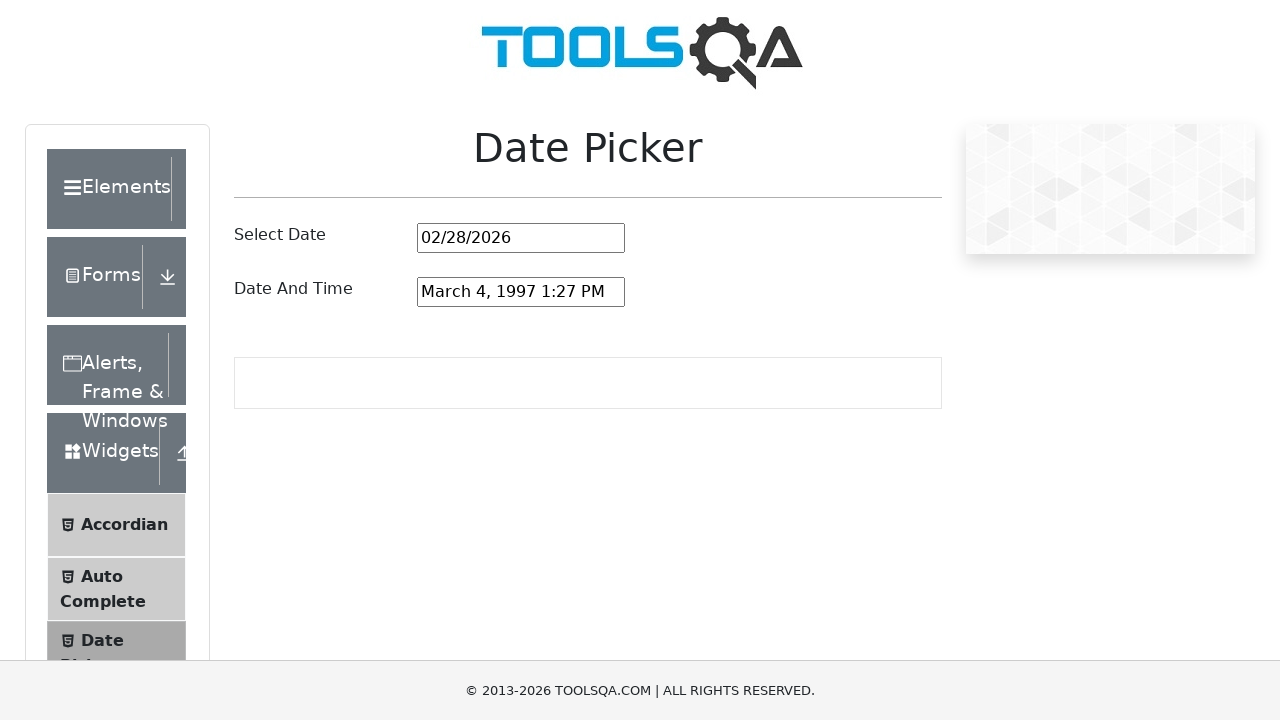

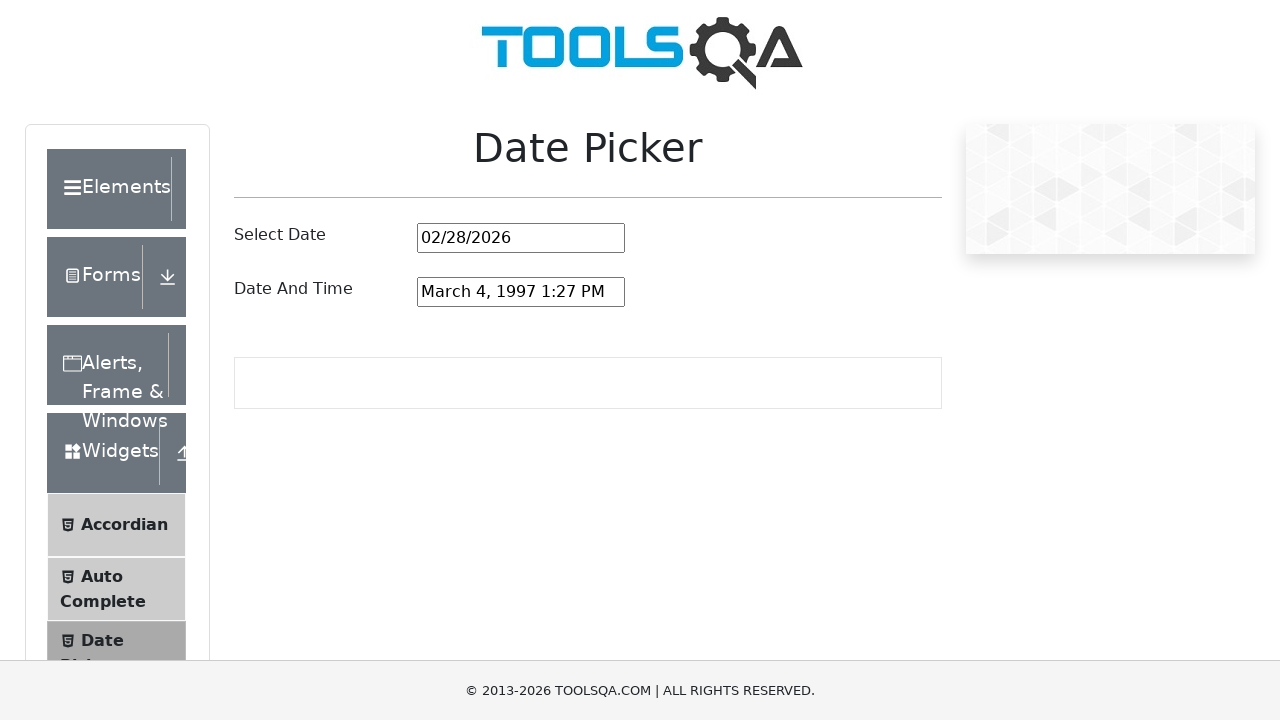